Tests dynamic controls functionality by clicking Remove button to verify "It's gone!" message appears, then clicking Add button to verify "It's back!" message appears

Starting URL: https://the-internet.herokuapp.com/dynamic_controls

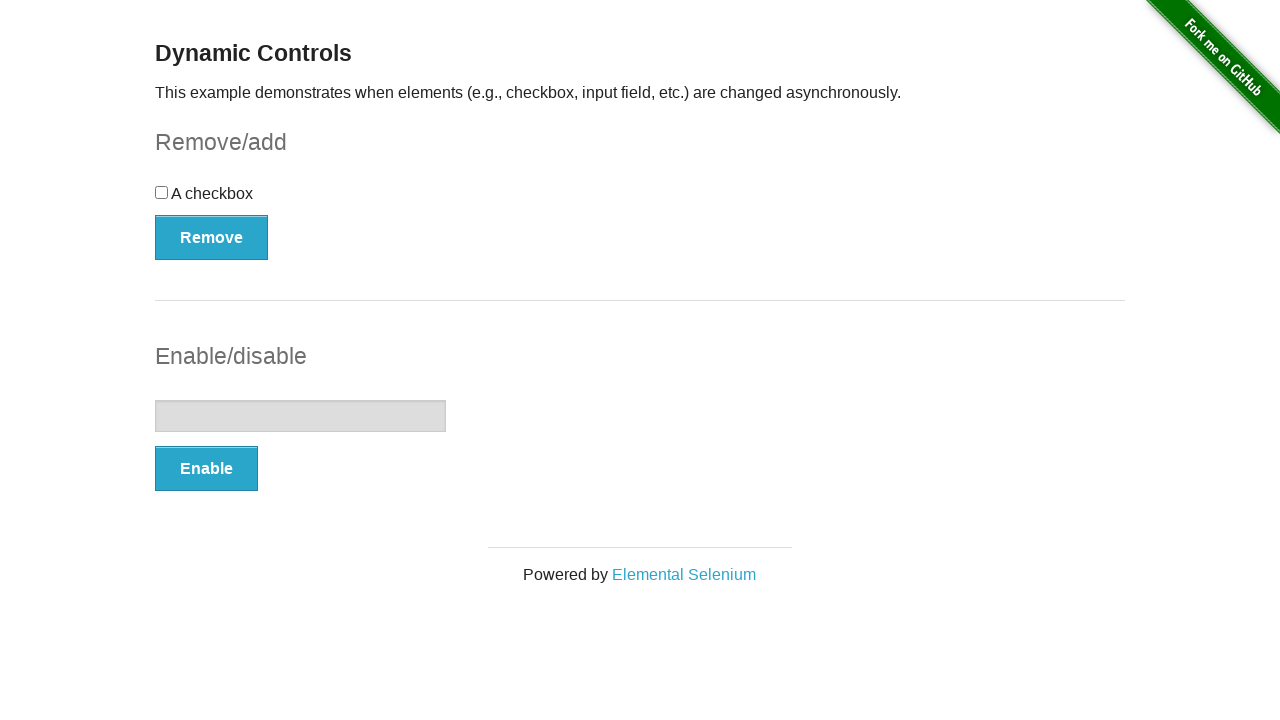

Clicked Remove button to trigger dynamic control removal at (212, 237) on xpath=//*[@onclick='swapCheckbox()']
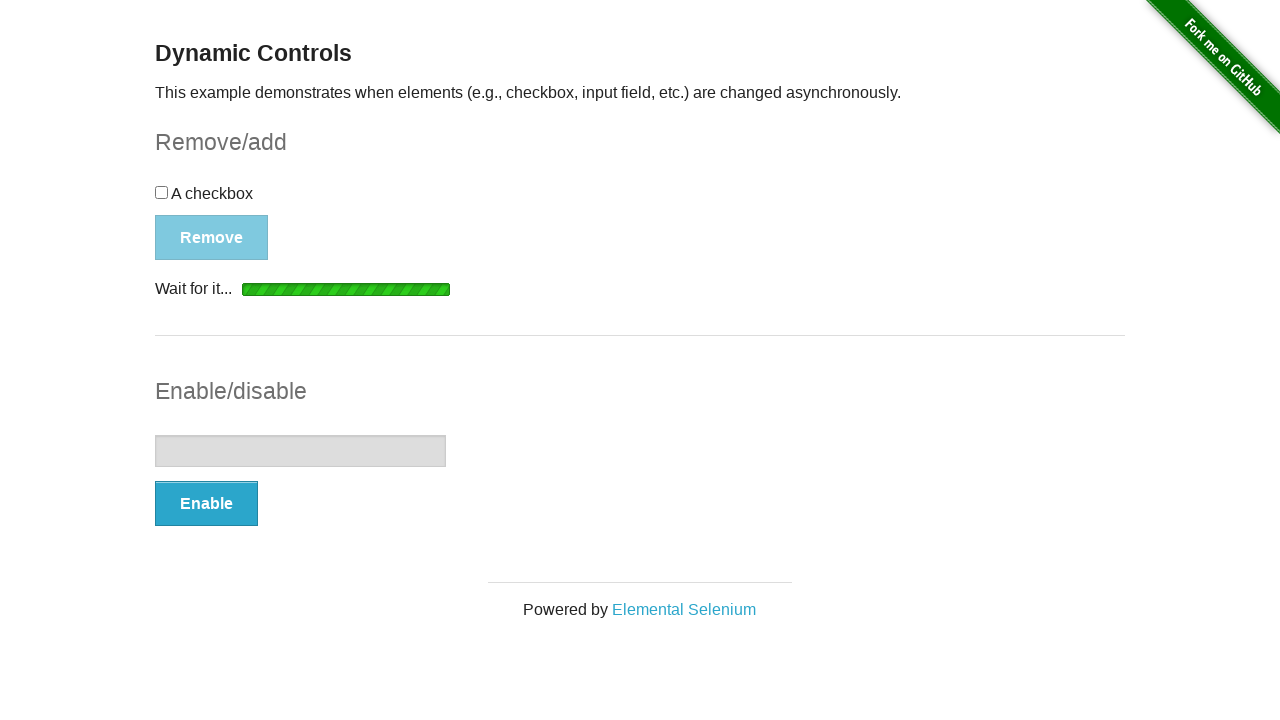

Waited for 'It's gone!' message to appear
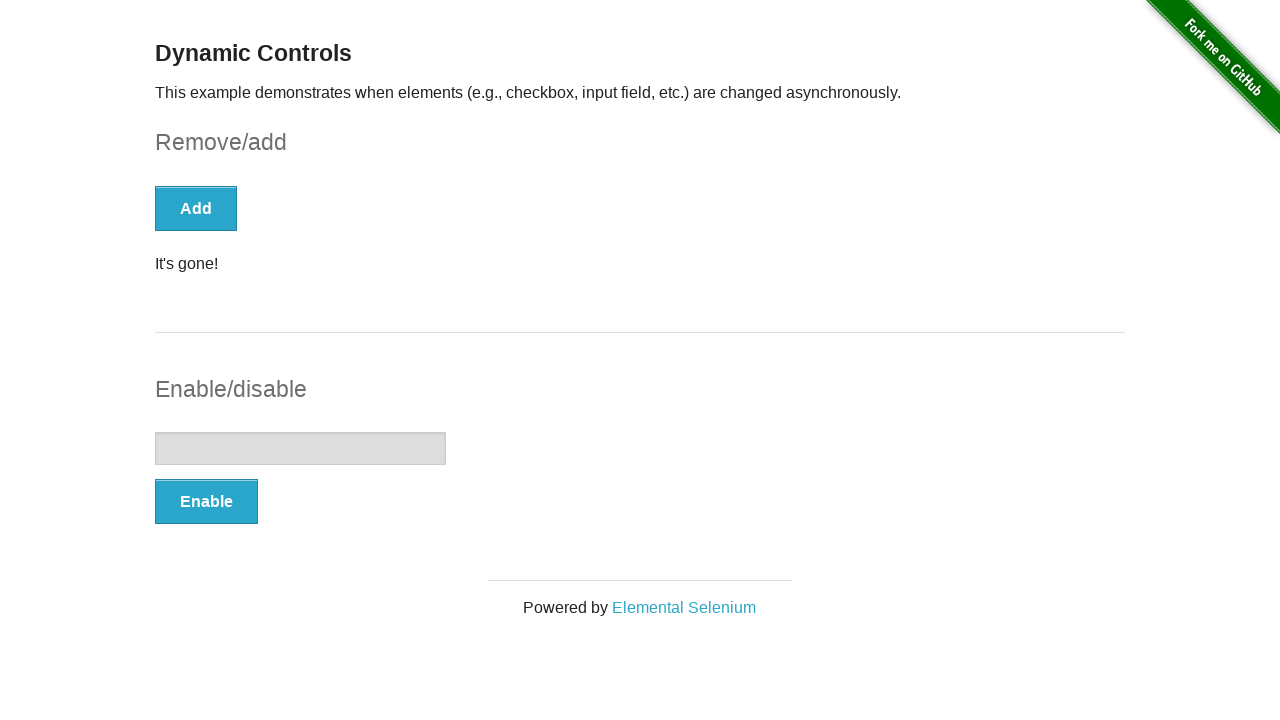

Located the message element
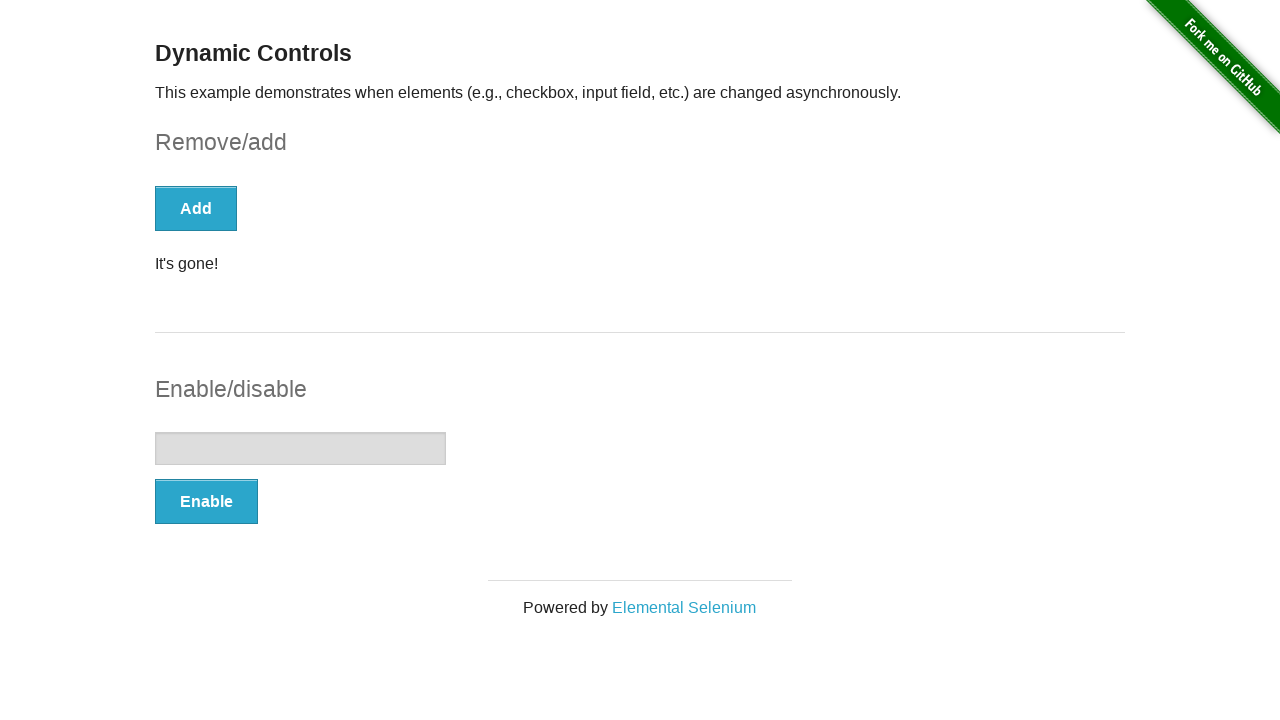

Verified that 'It's gone!' message is visible
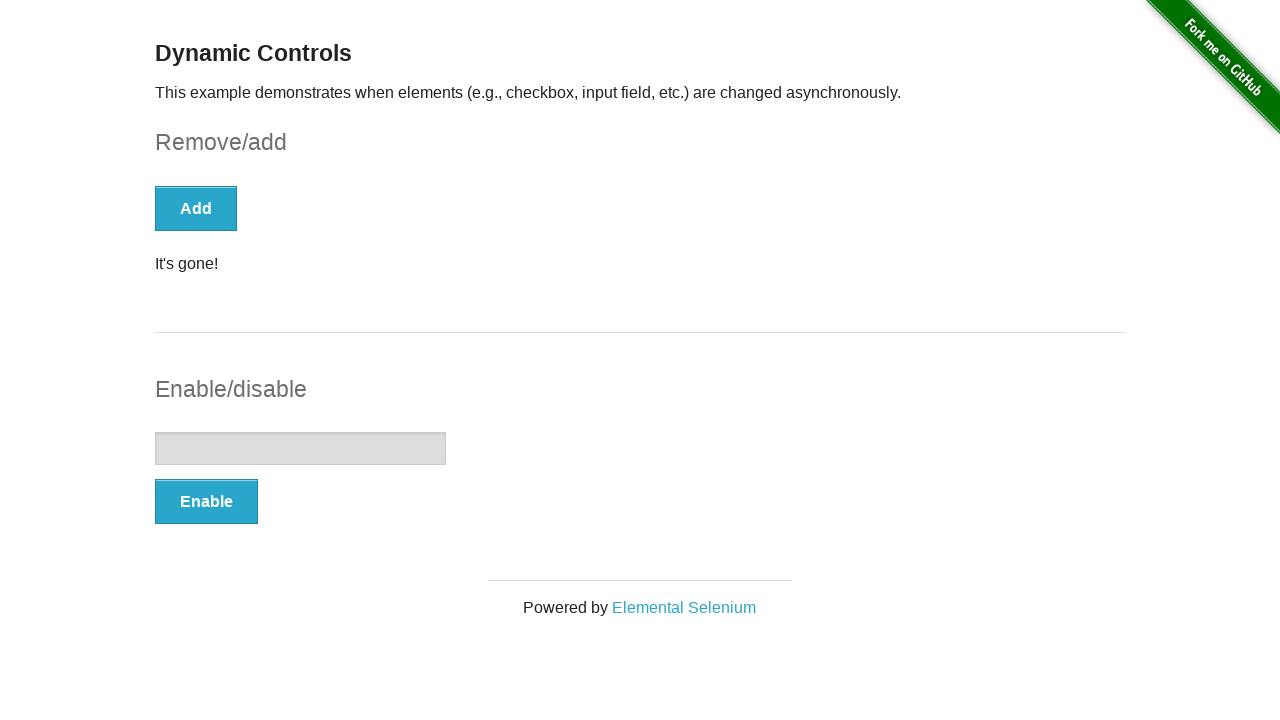

Clicked Add button to restore dynamic control at (196, 208) on xpath=//*[@onclick='swapCheckbox()']
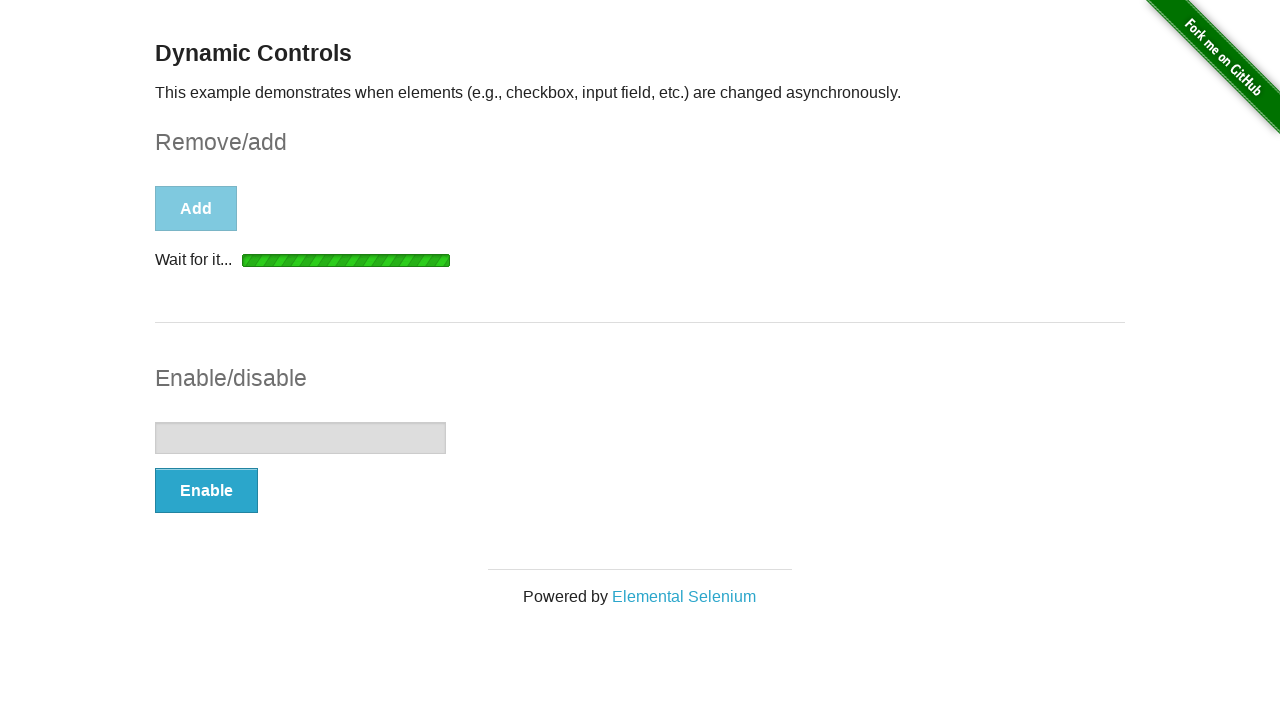

Waited for 'It's back!' message to appear
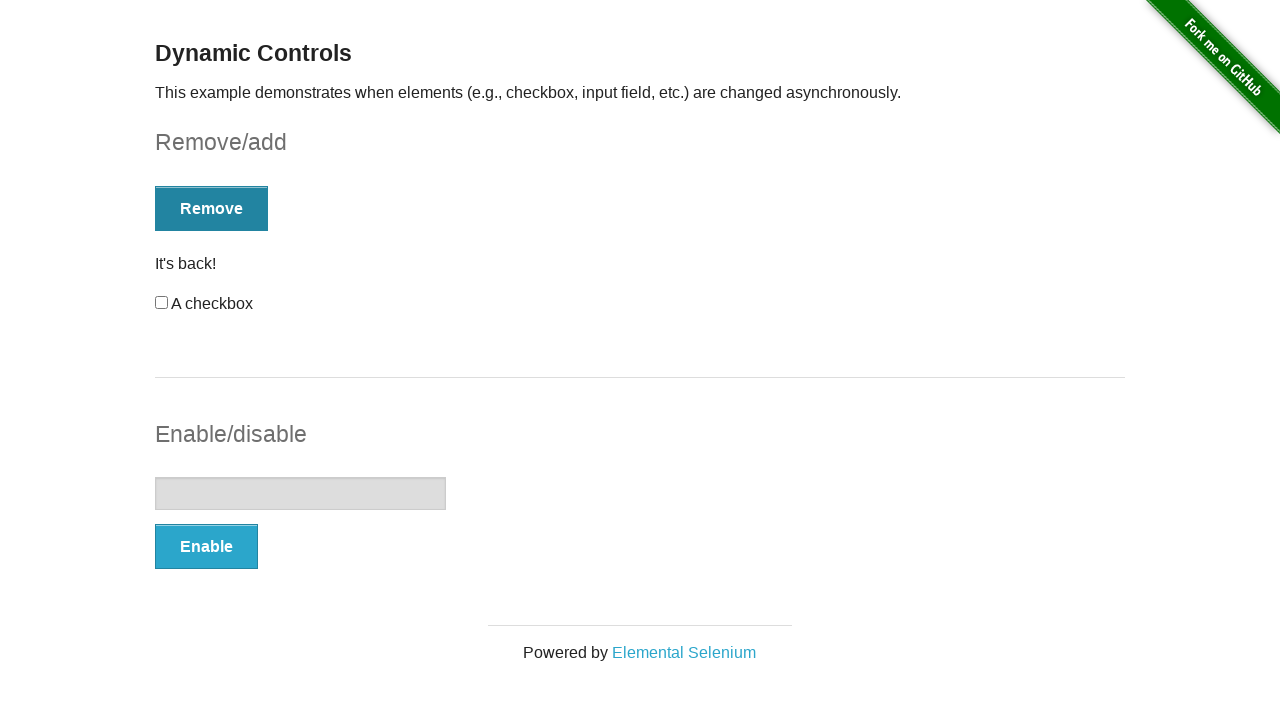

Located the message element
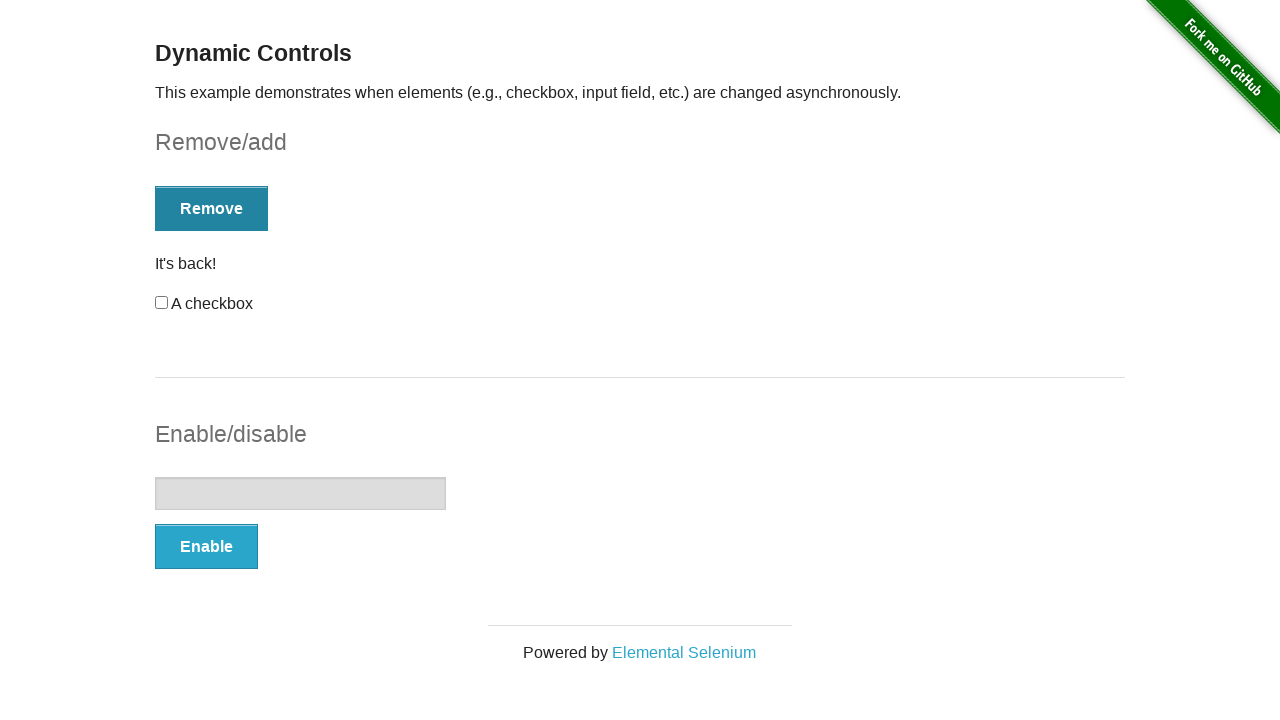

Verified that 'It's back!' message is visible
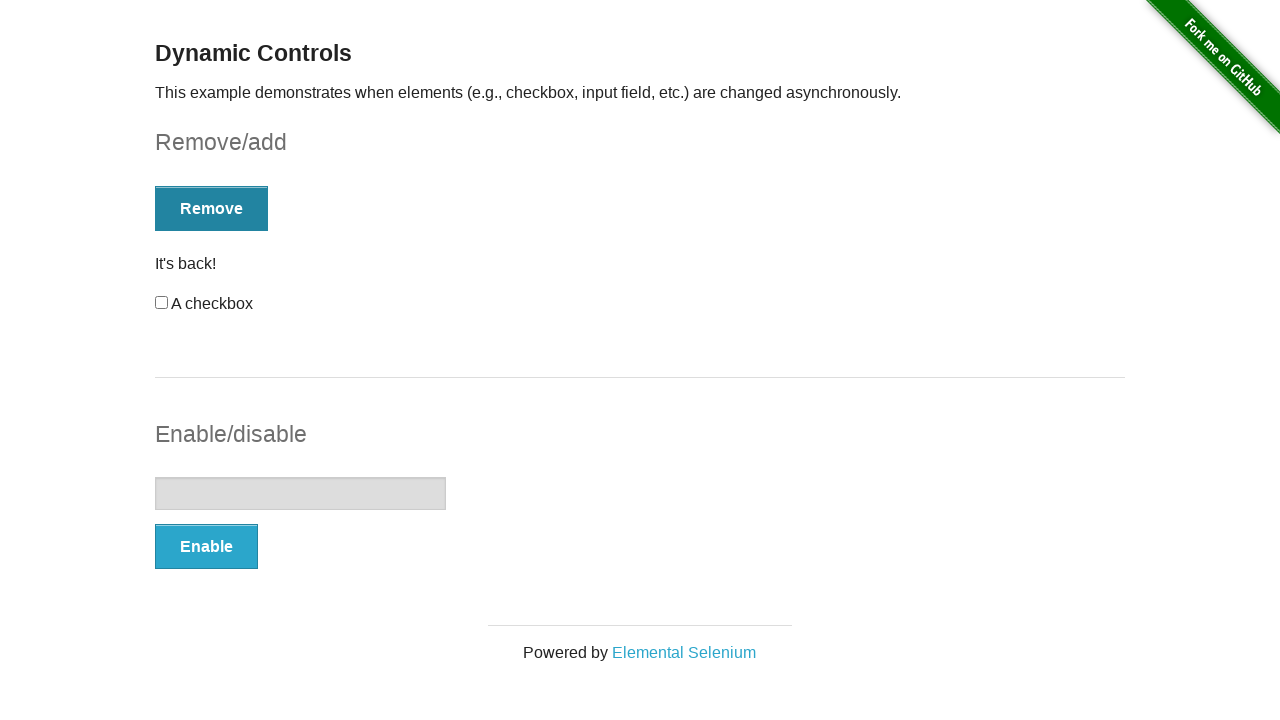

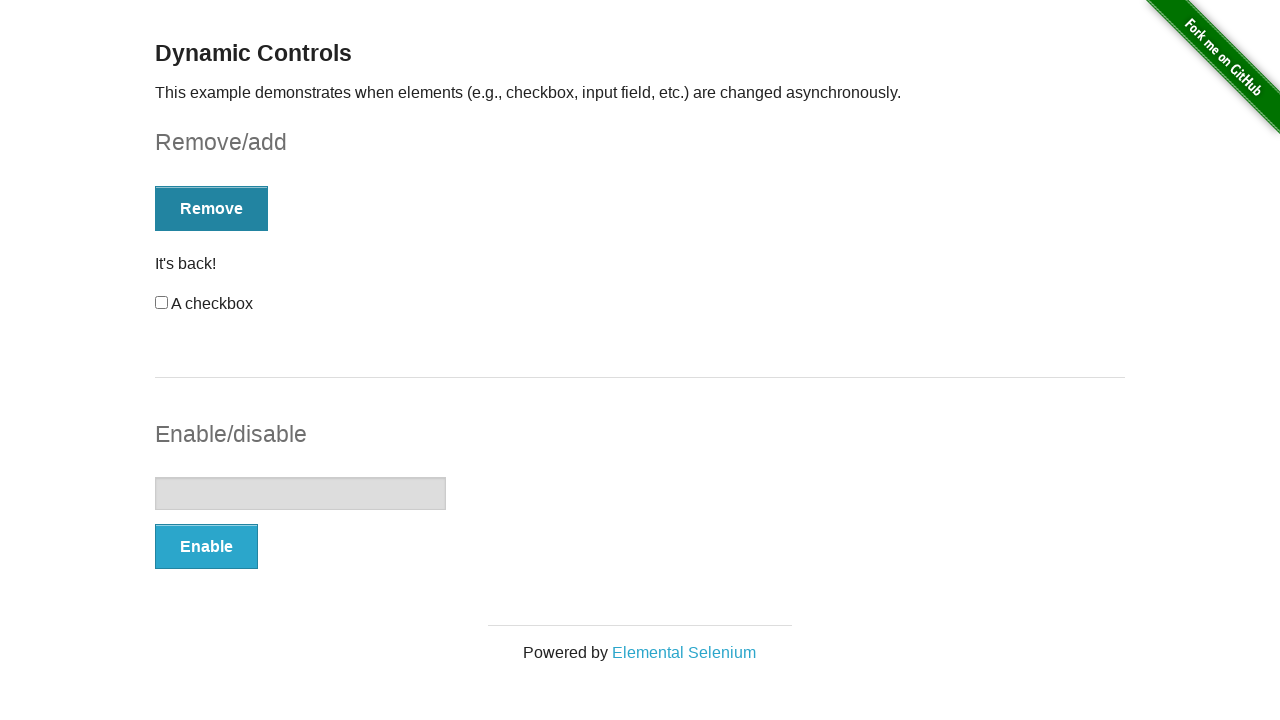